Tests alert handling functionality by clicking a button that triggers an alert and accepting it

Starting URL: https://demo.automationtesting.in/Alerts.html

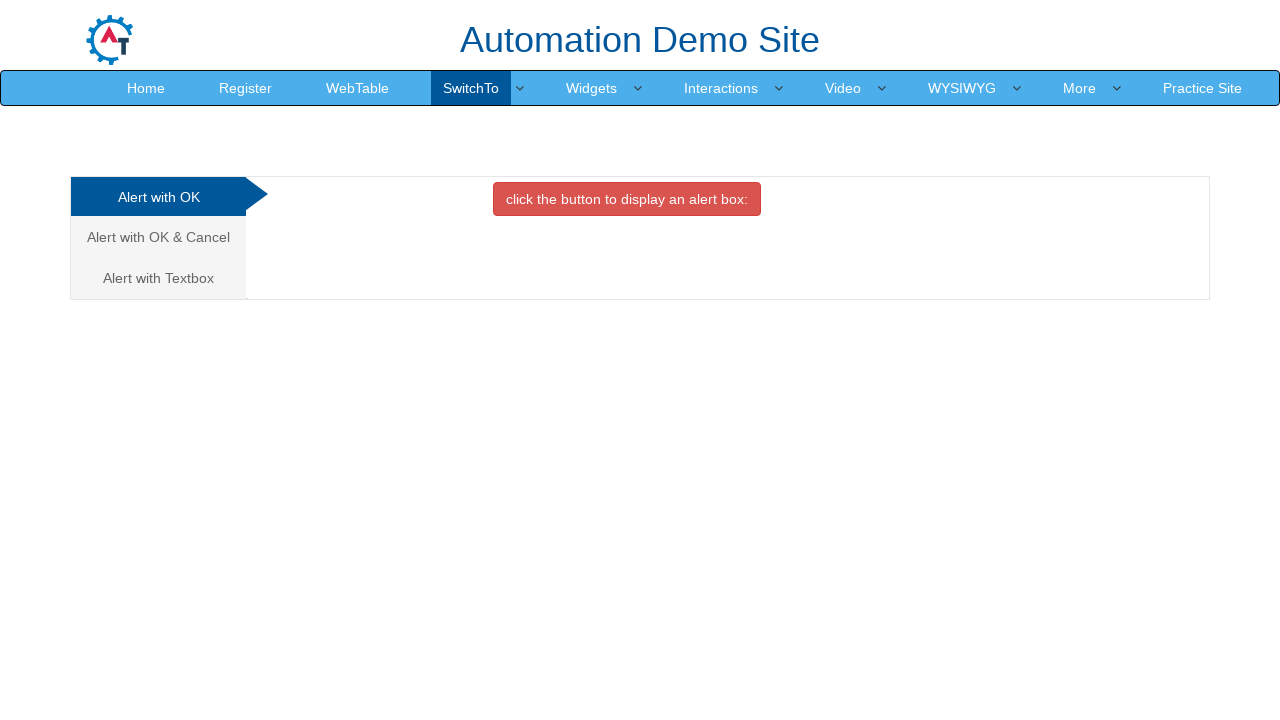

Clicked alert button to trigger alert at (627, 199) on button.btn.btn-danger
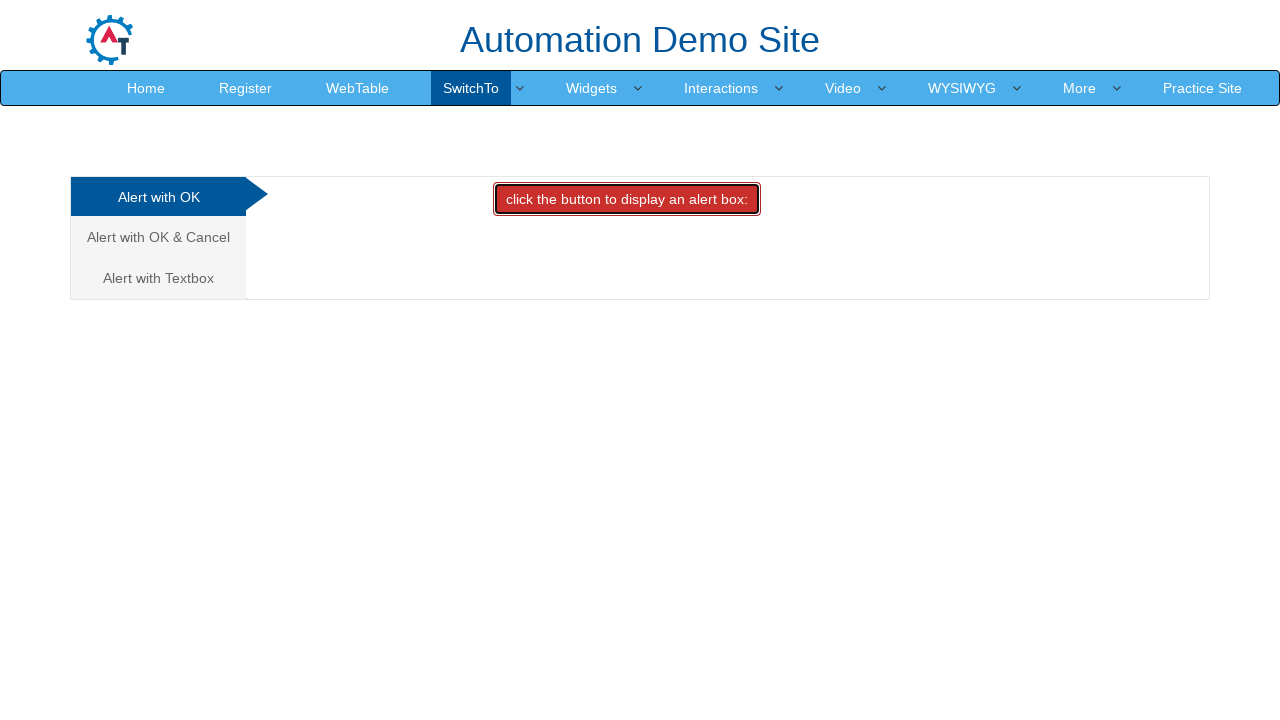

Set up dialog handler to accept alerts
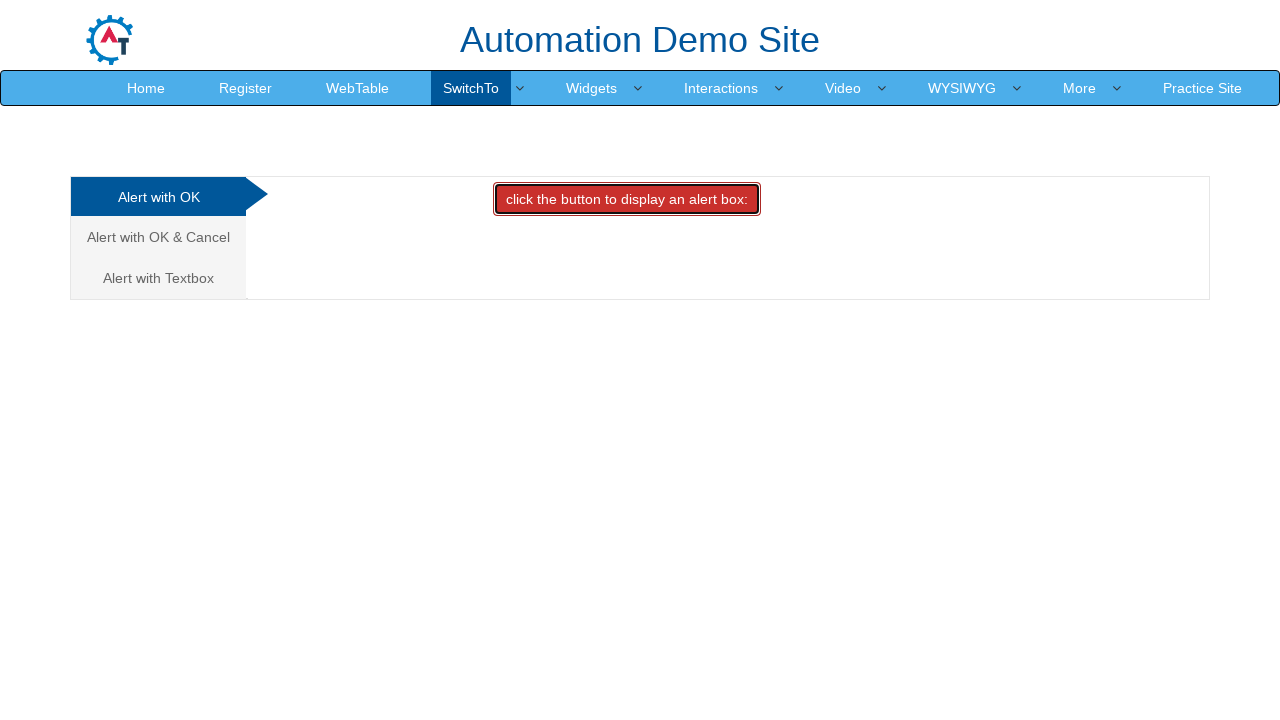

Set up one-time dialog handler for next alert
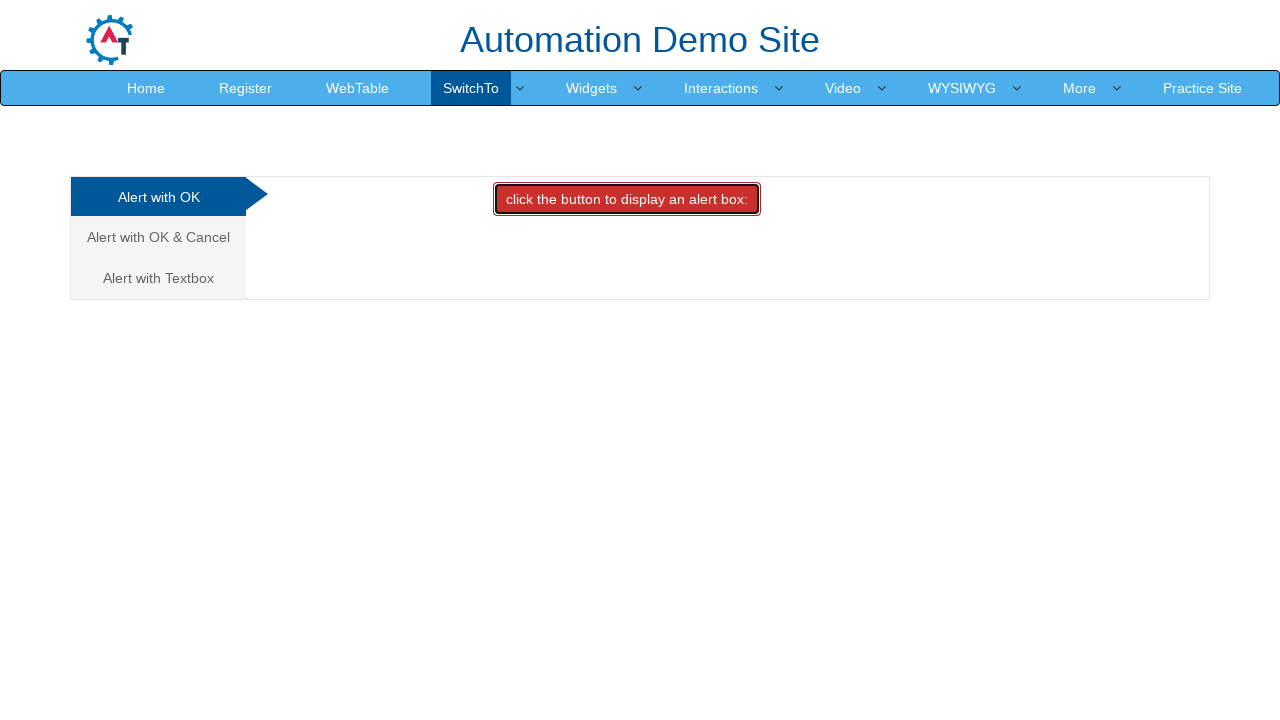

Clicked alert button again and accepted the triggered alert at (627, 199) on button.btn.btn-danger
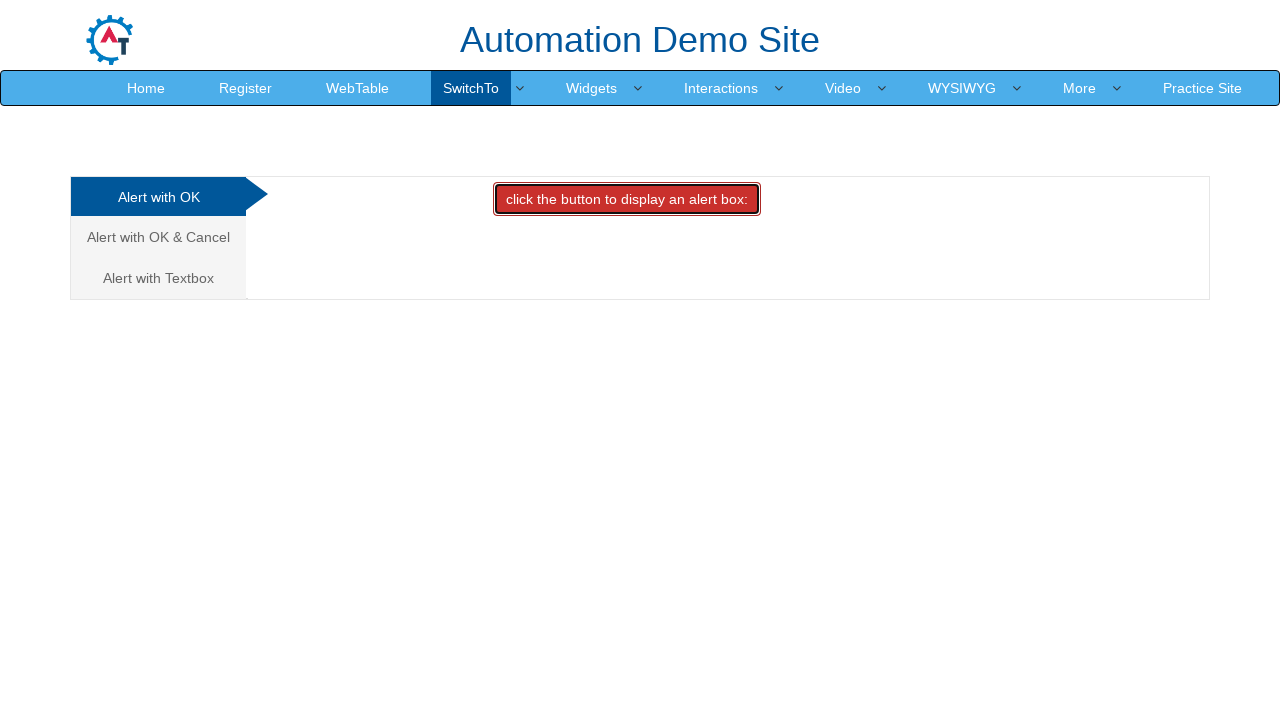

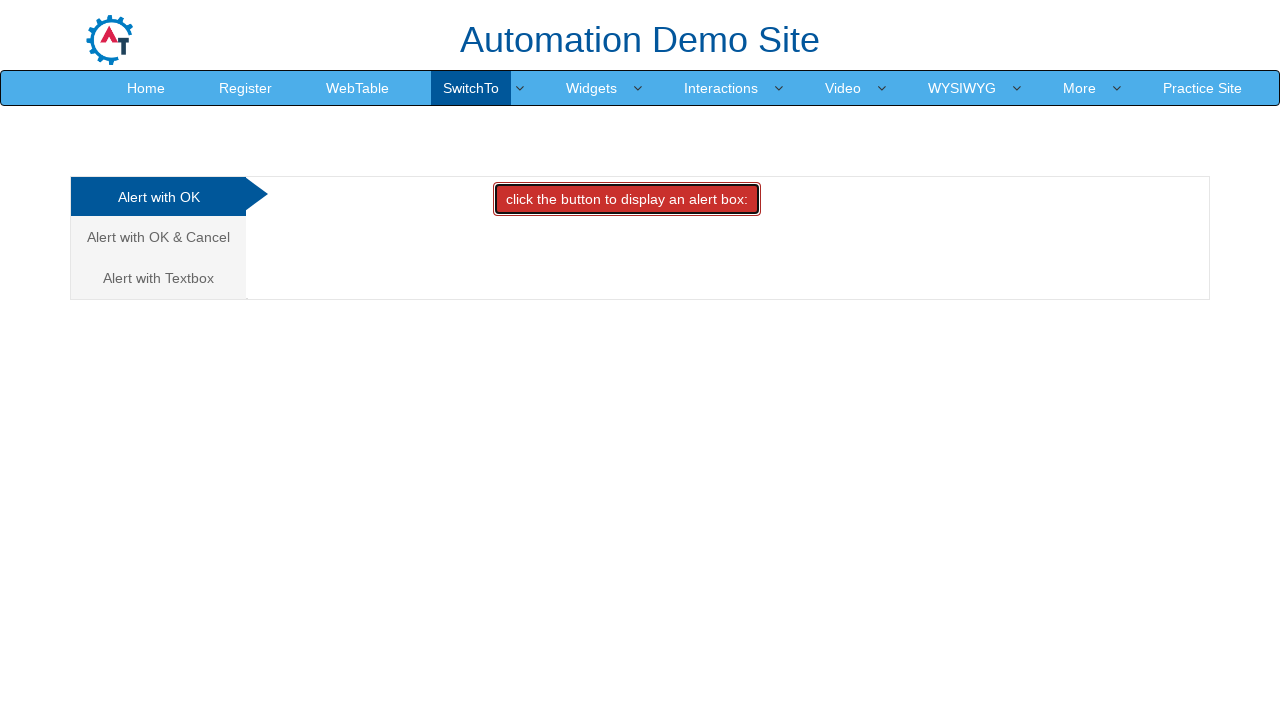